Navigates to SET Total Return Index page and verifies that the SET50 TRI index value and update date are displayed on the page.

Starting URL: https://www.set.or.th/en/market/index/tri/overview

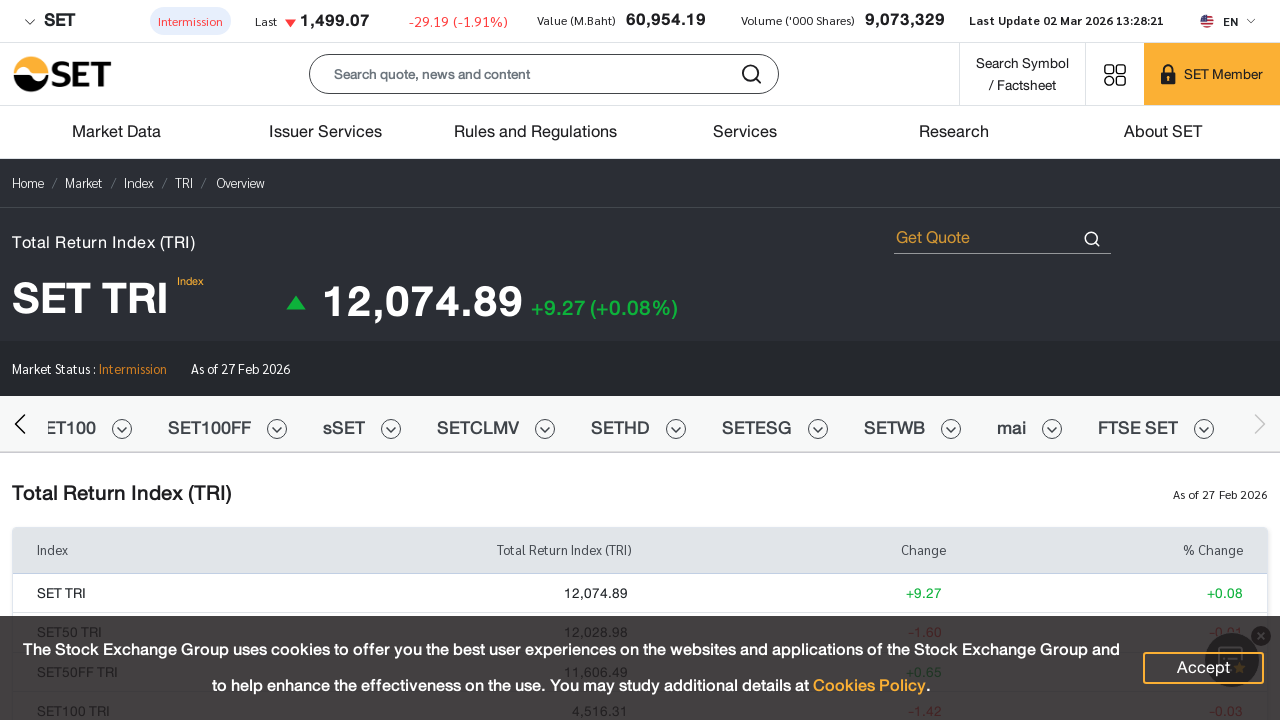

Navigated to SET Total Return Index overview page
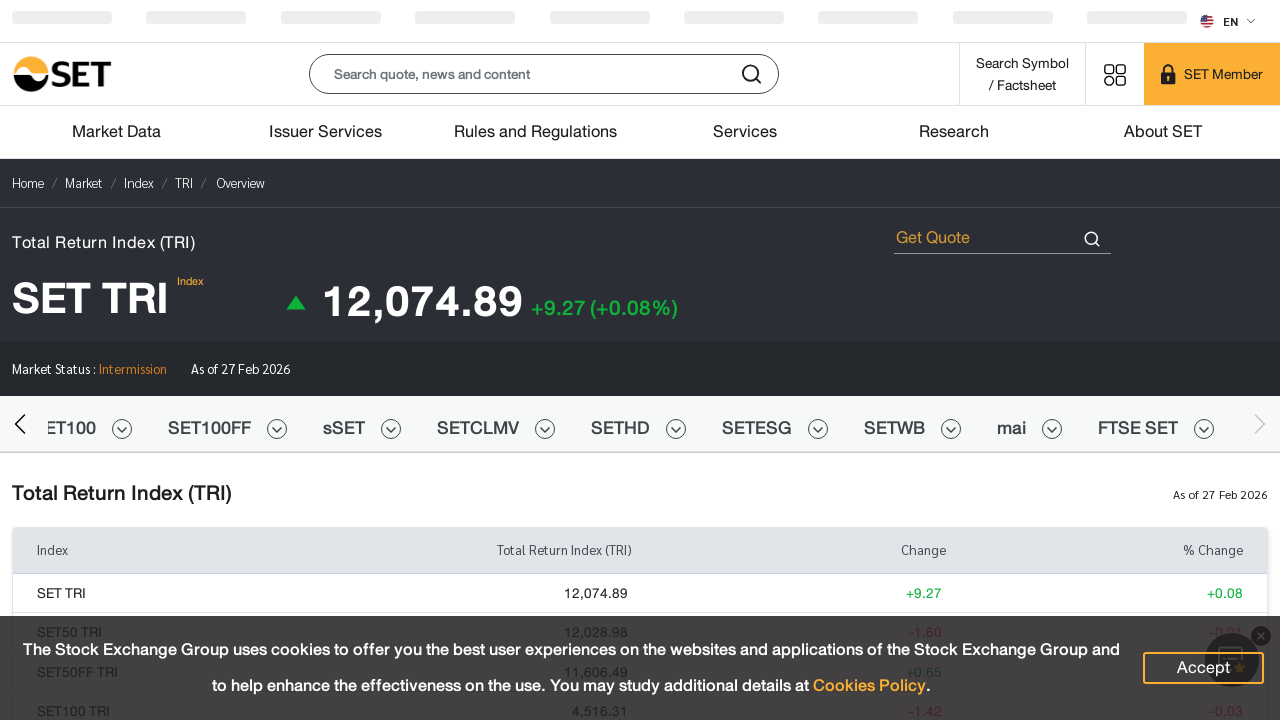

SET50 TRI index value element loaded
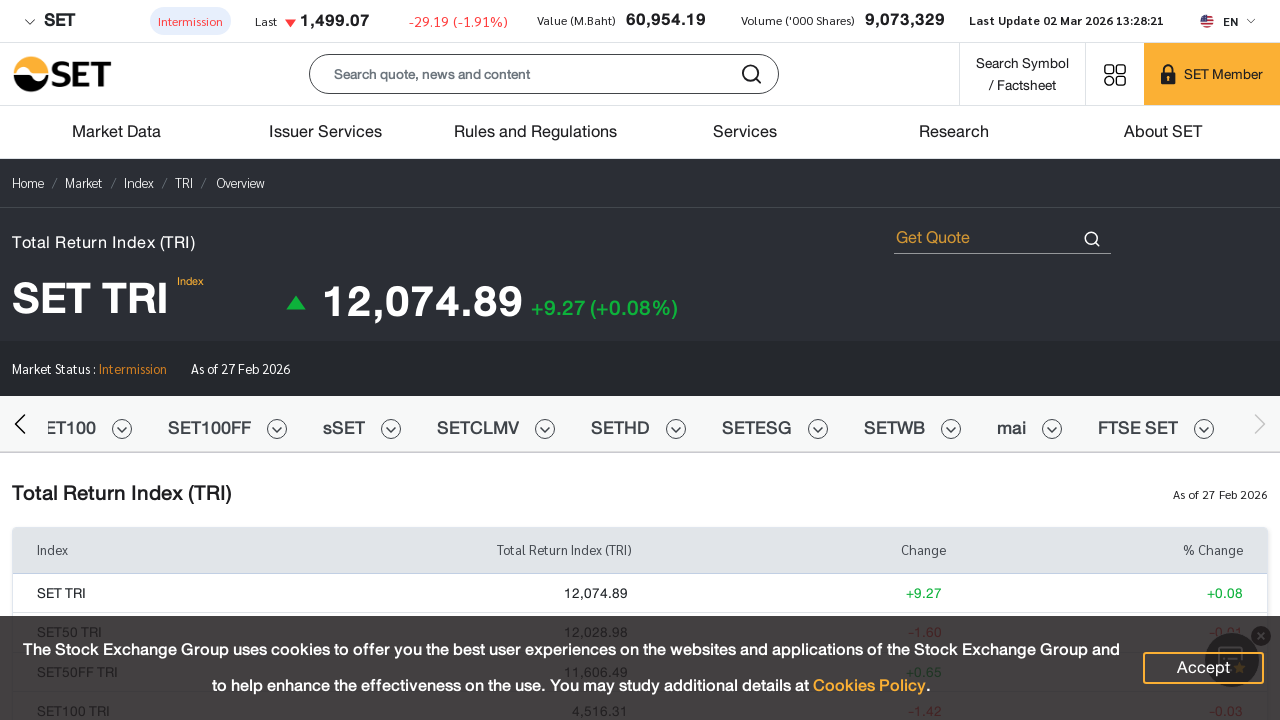

Index update date element loaded
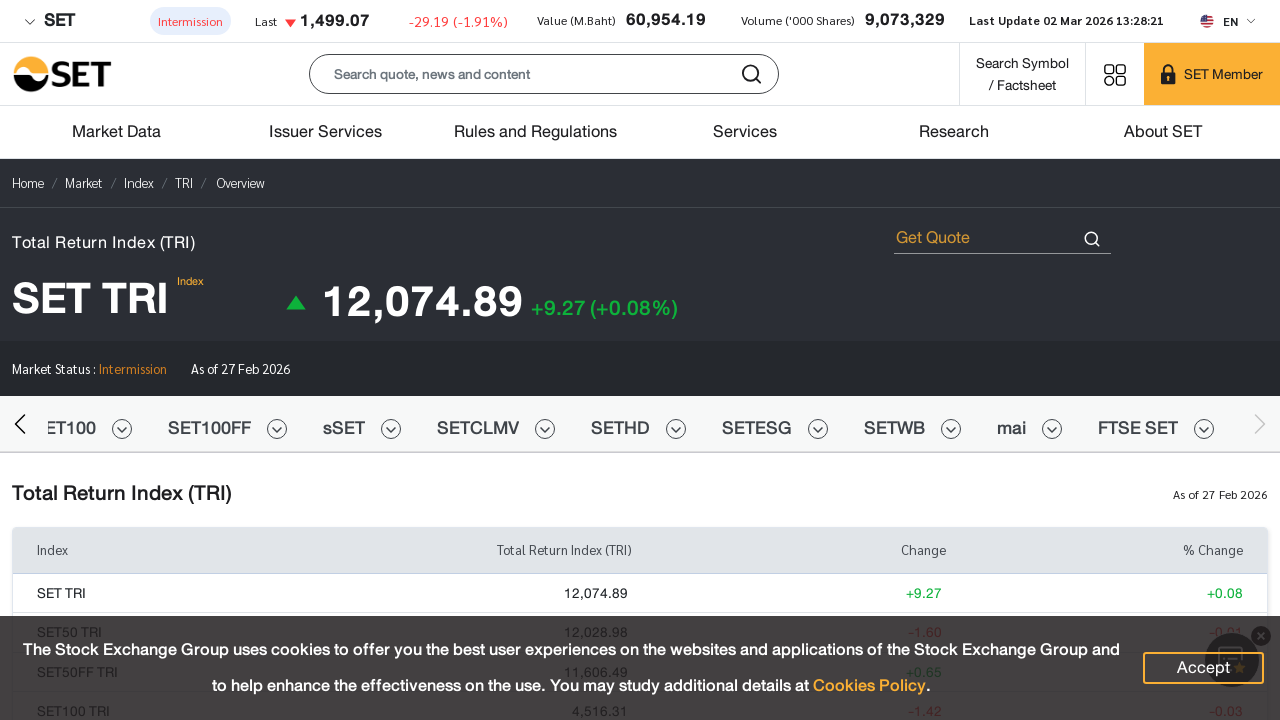

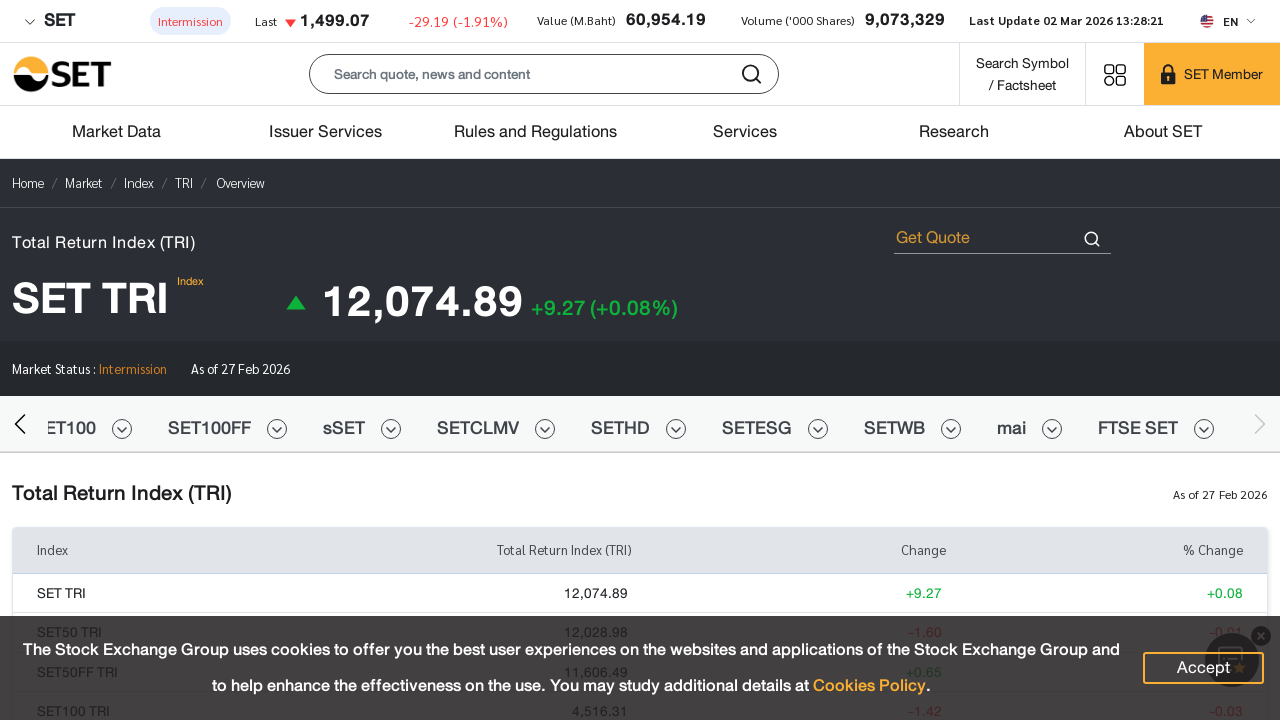